Tests tooltip functionality by hovering over an age input field and verifying the tooltip text appears

Starting URL: https://automationfc.github.io/jquery-tooltip/

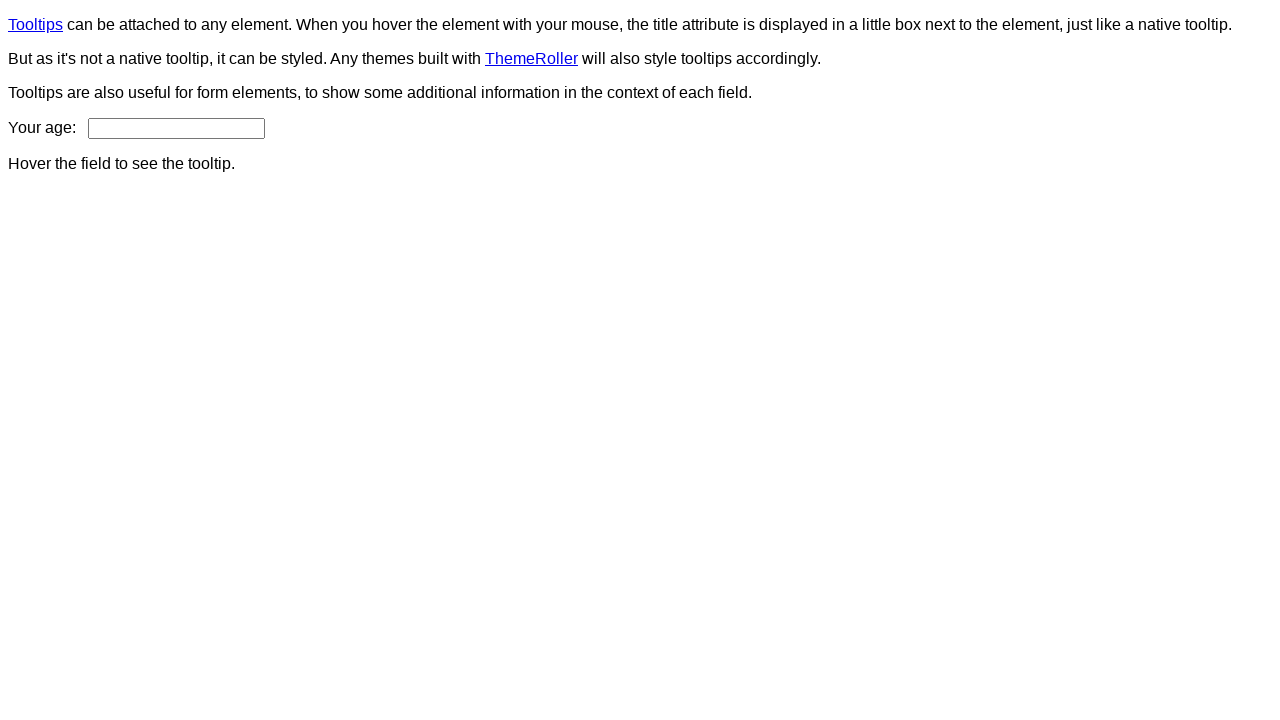

Hovered over age input field to trigger tooltip at (176, 128) on #age
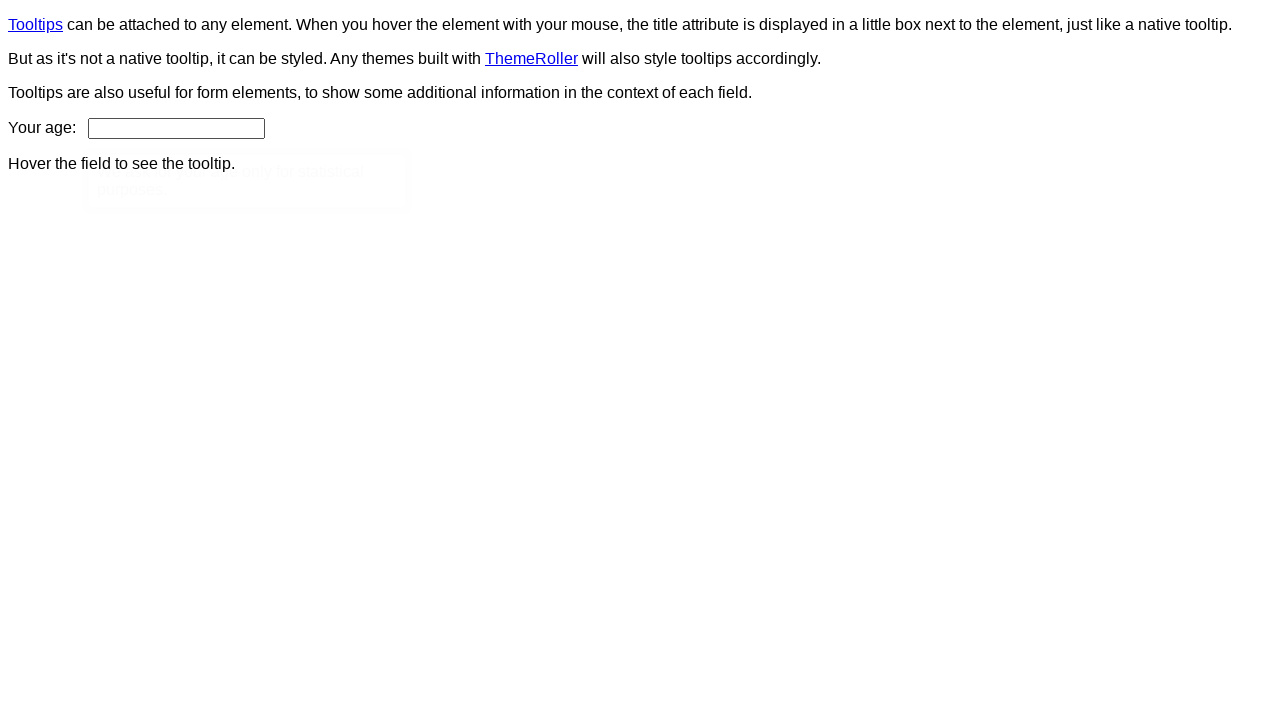

Tooltip appeared on the page
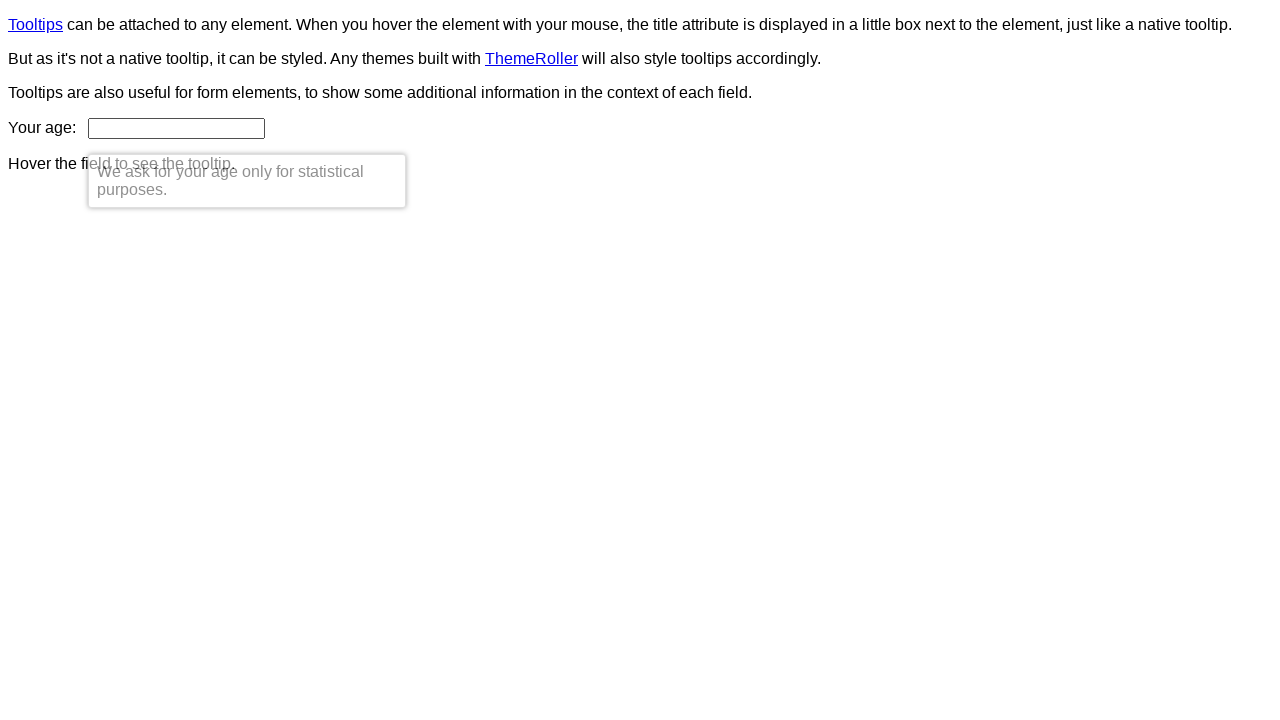

Verified tooltip text: 'We ask for your age only for statistical purposes.'
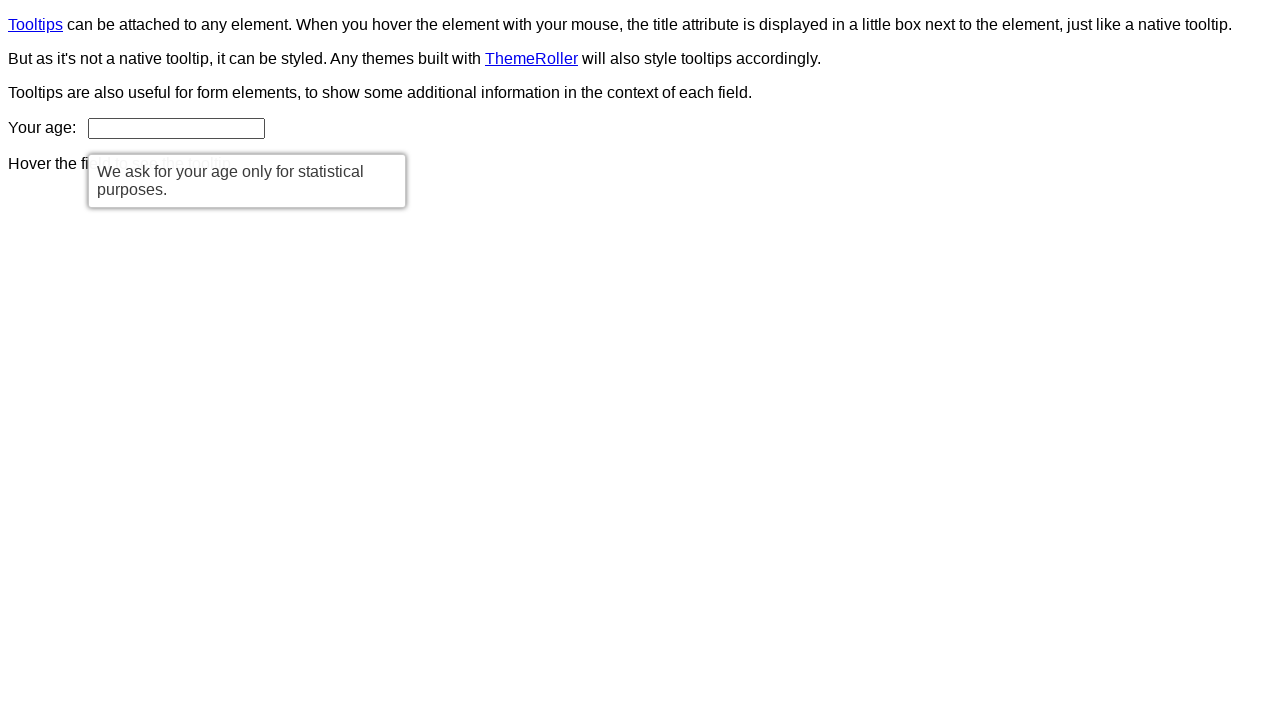

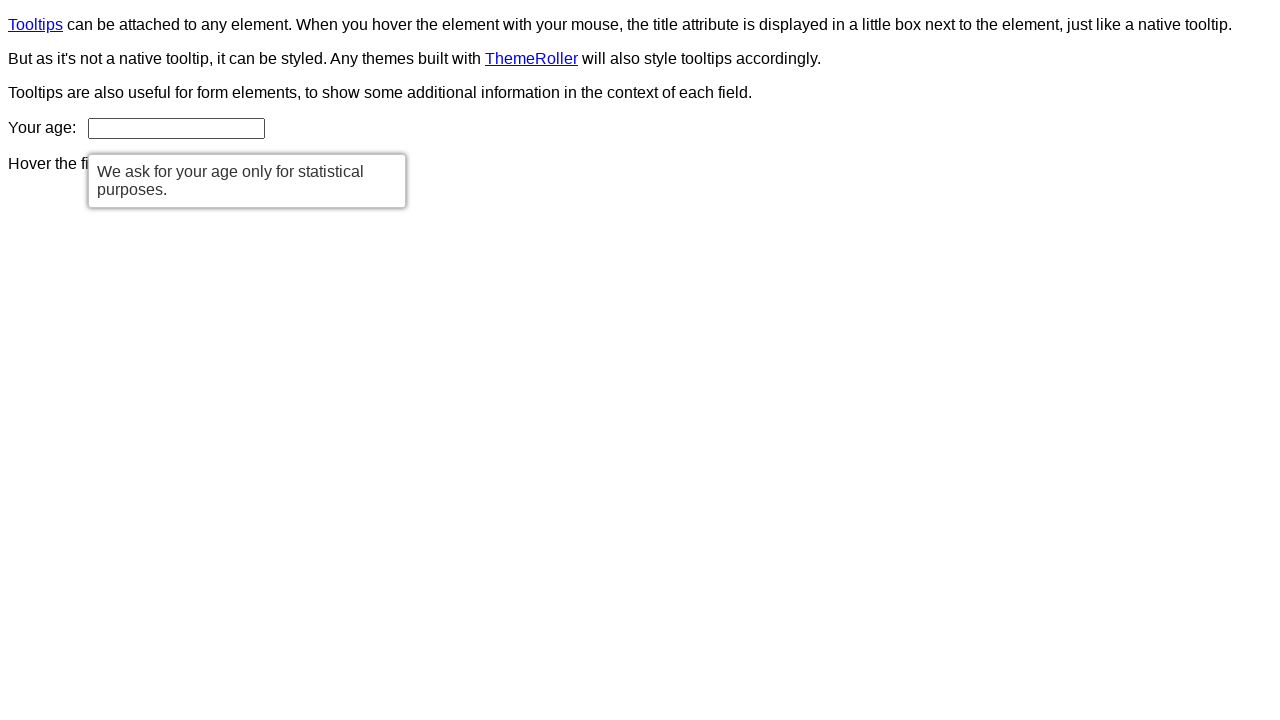